Tests that the table has the correct column headers on the Challenging DOM page

Starting URL: https://the-internet.herokuapp.com/

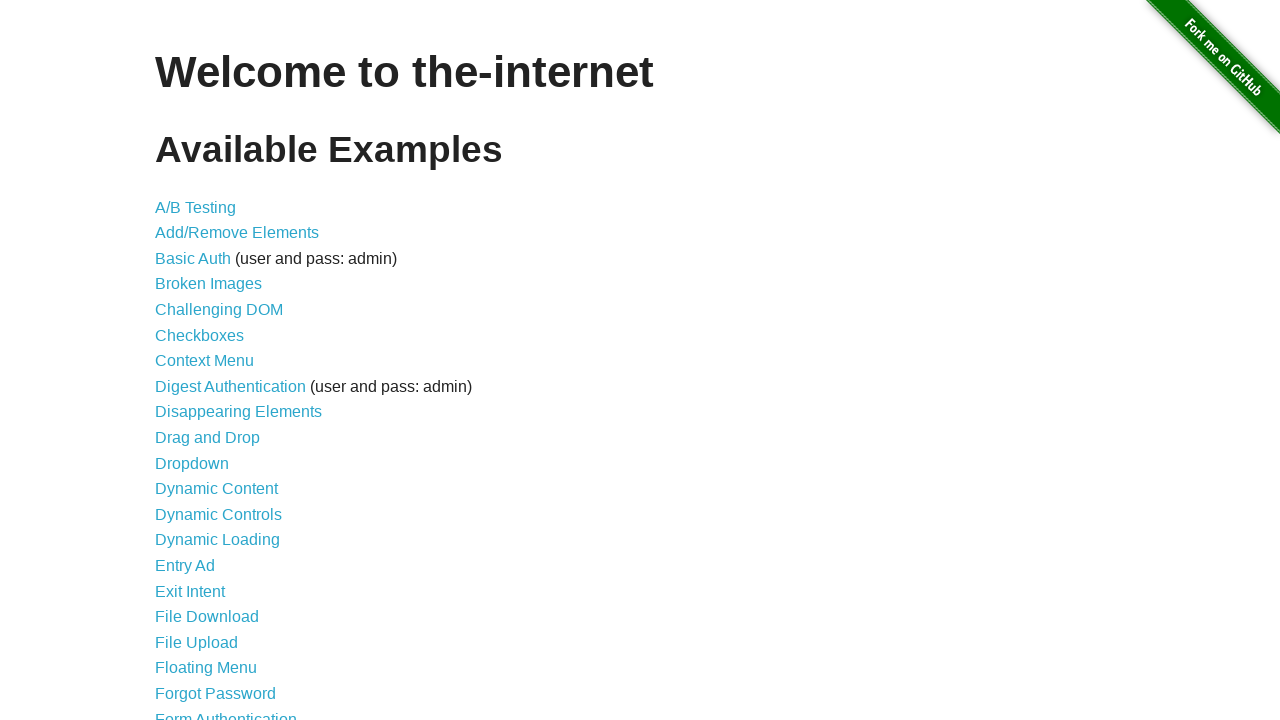

Clicked on Challenging DOM link at (219, 310) on xpath=//a[normalize-space()='Challenging DOM']
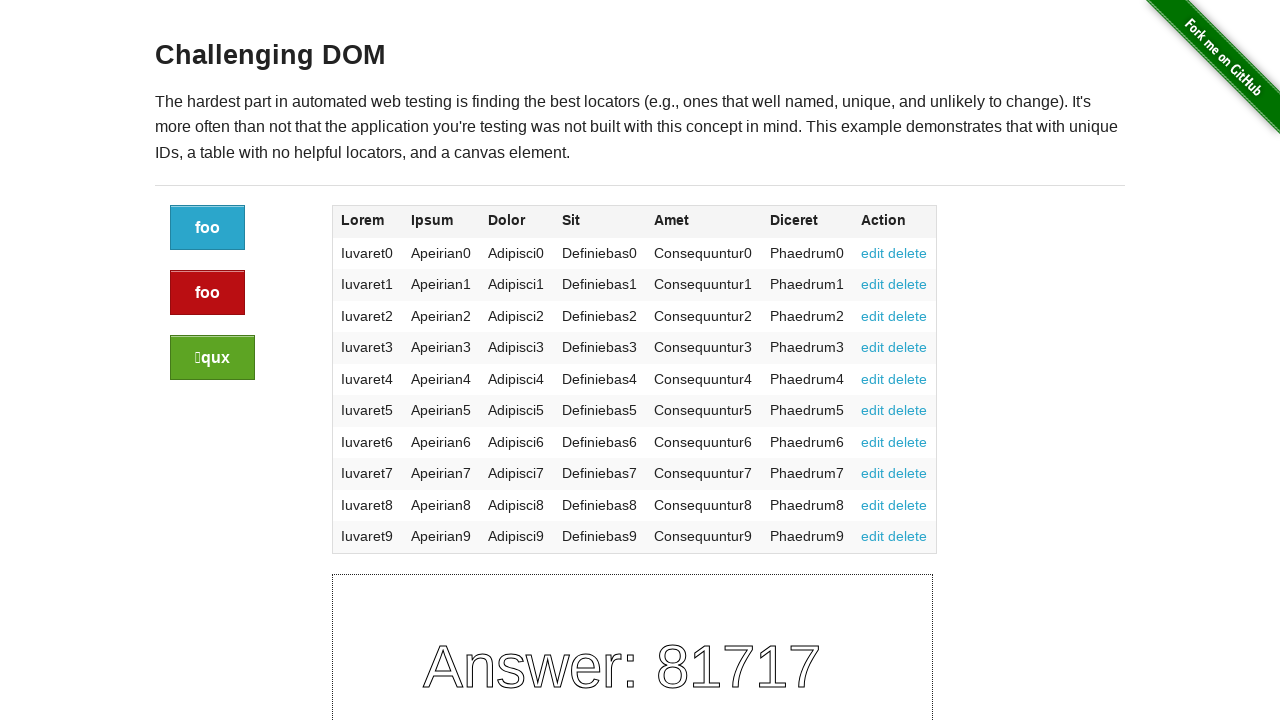

Page loaded with h3 heading present
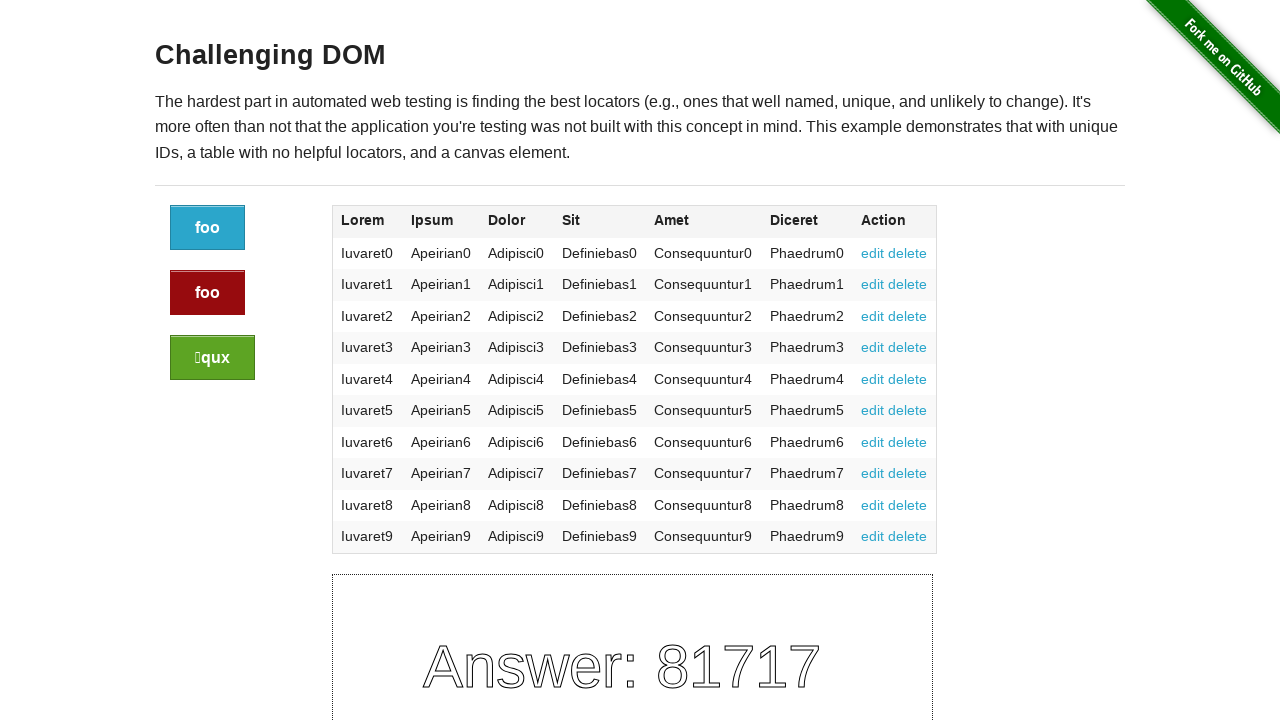

Verified table headers are present
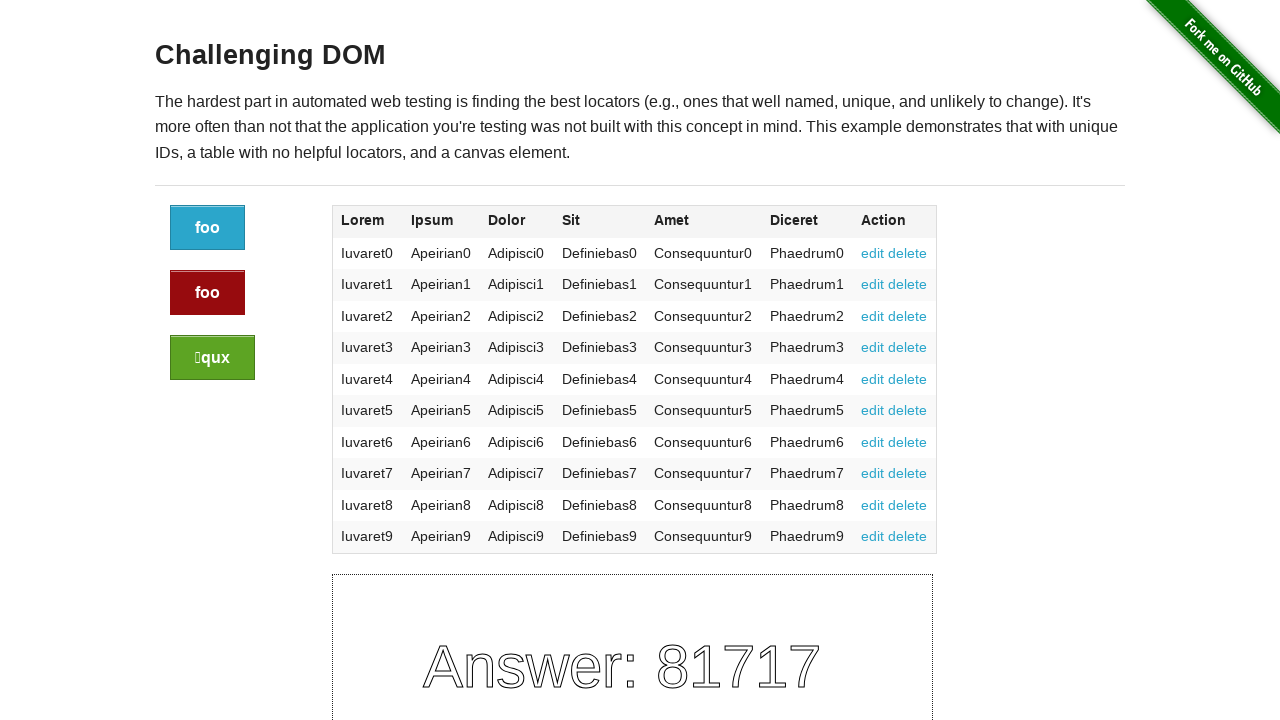

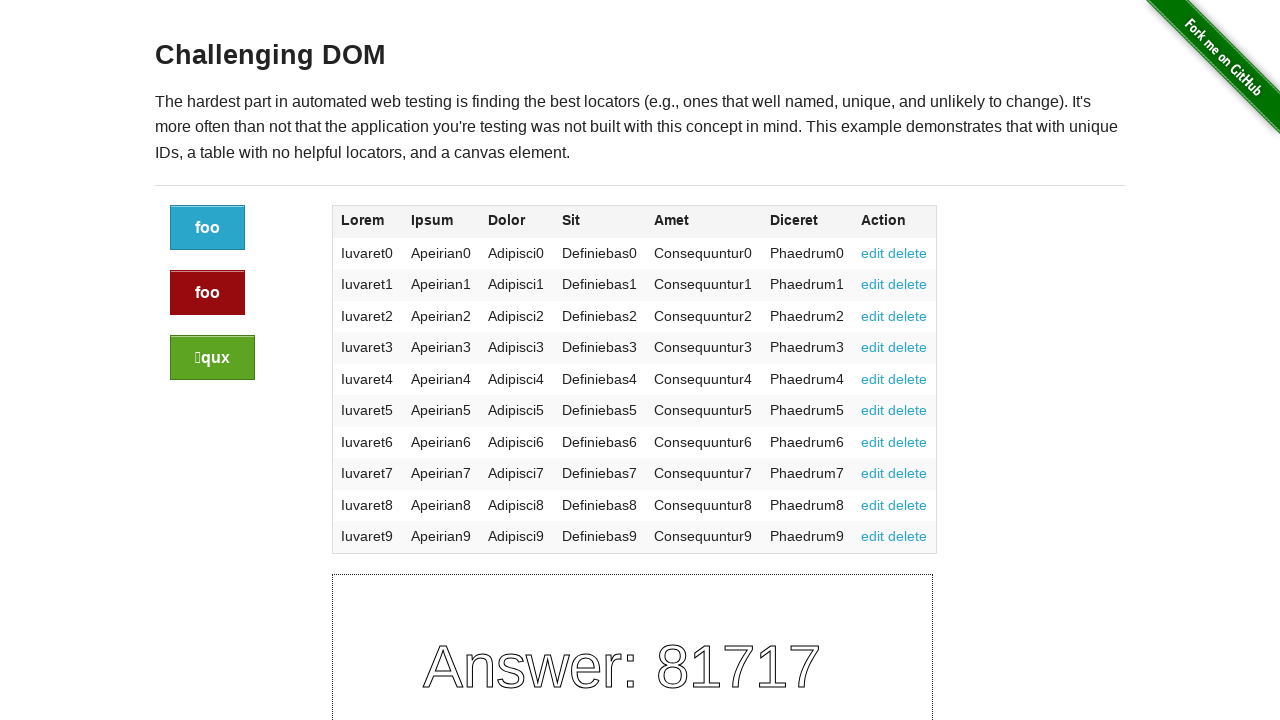